Clicks the "Get started" link on the Playwright homepage and navigates to the documentation

Starting URL: https://playwright.dev/

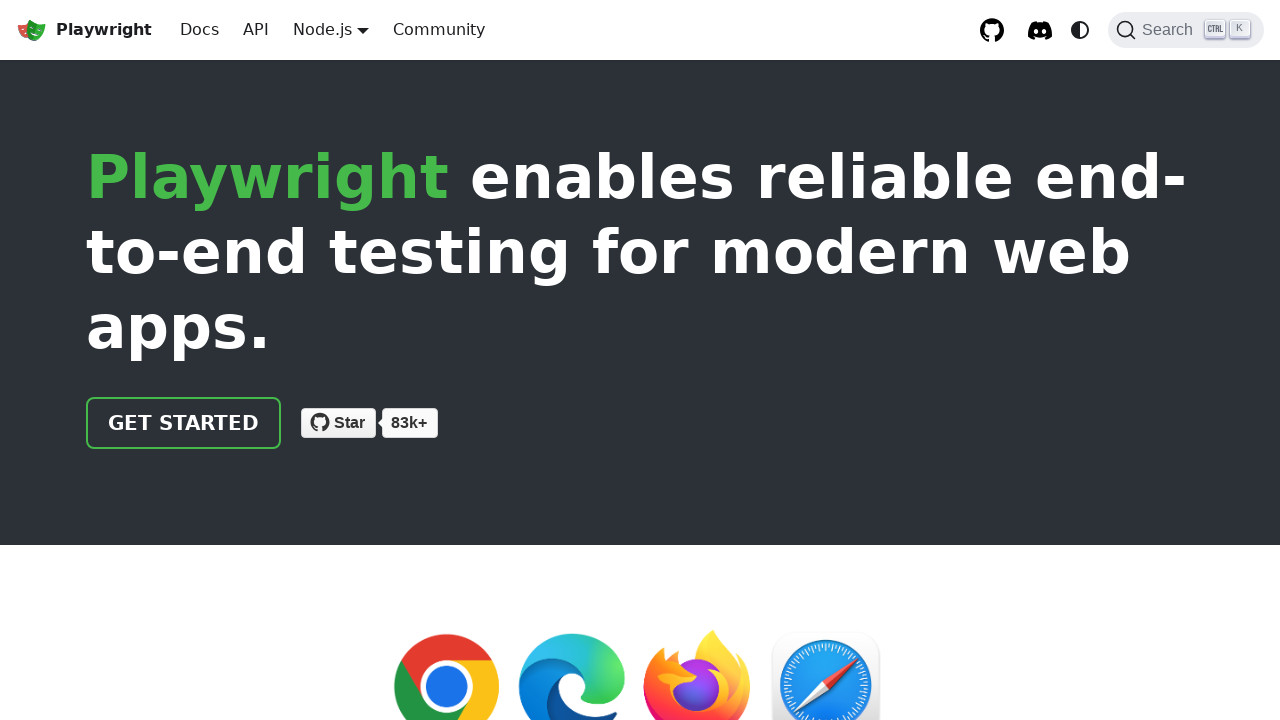

Clicked the 'Get started' link on Playwright homepage at (184, 423) on internal:role=link[name="Get started"i]
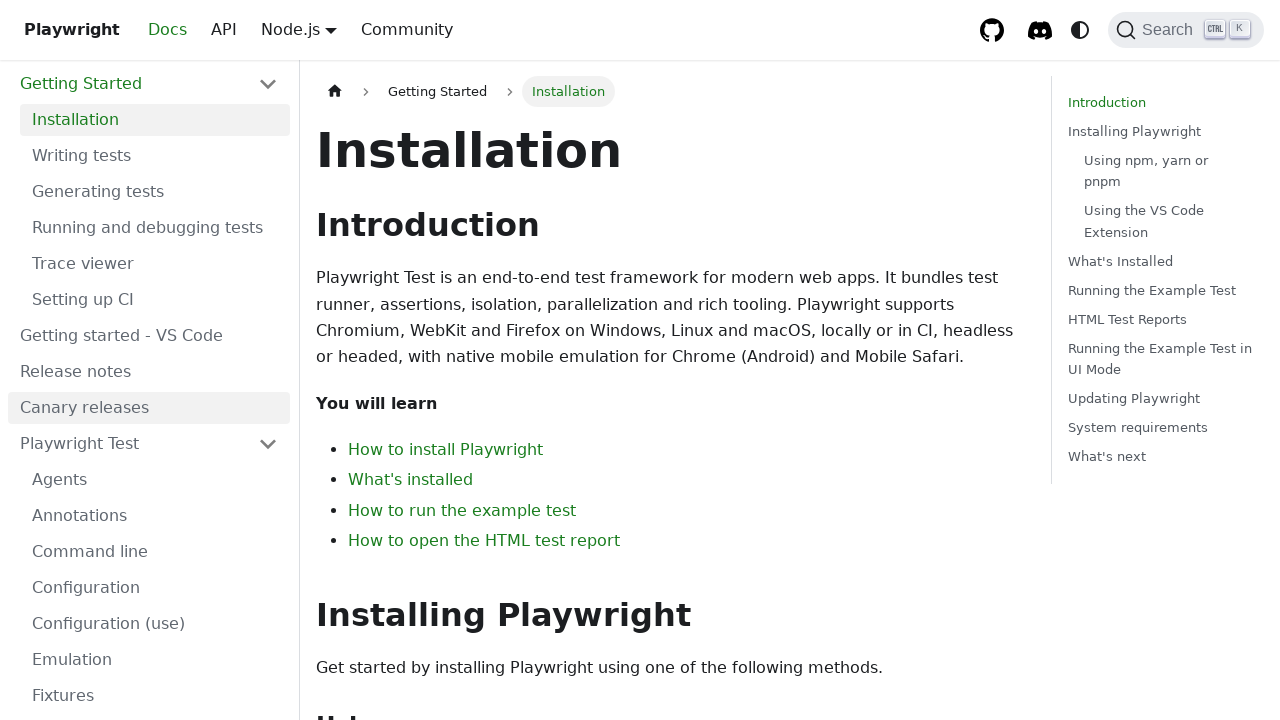

Documentation page loaded with heading visible
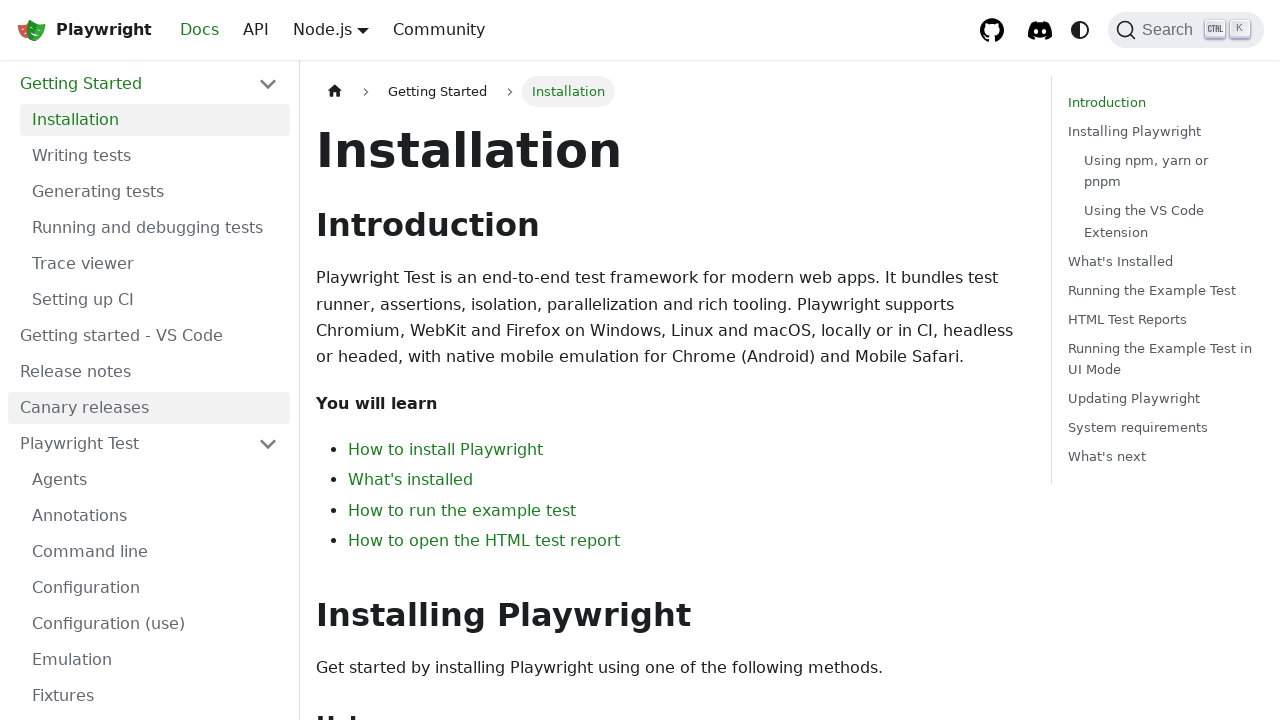

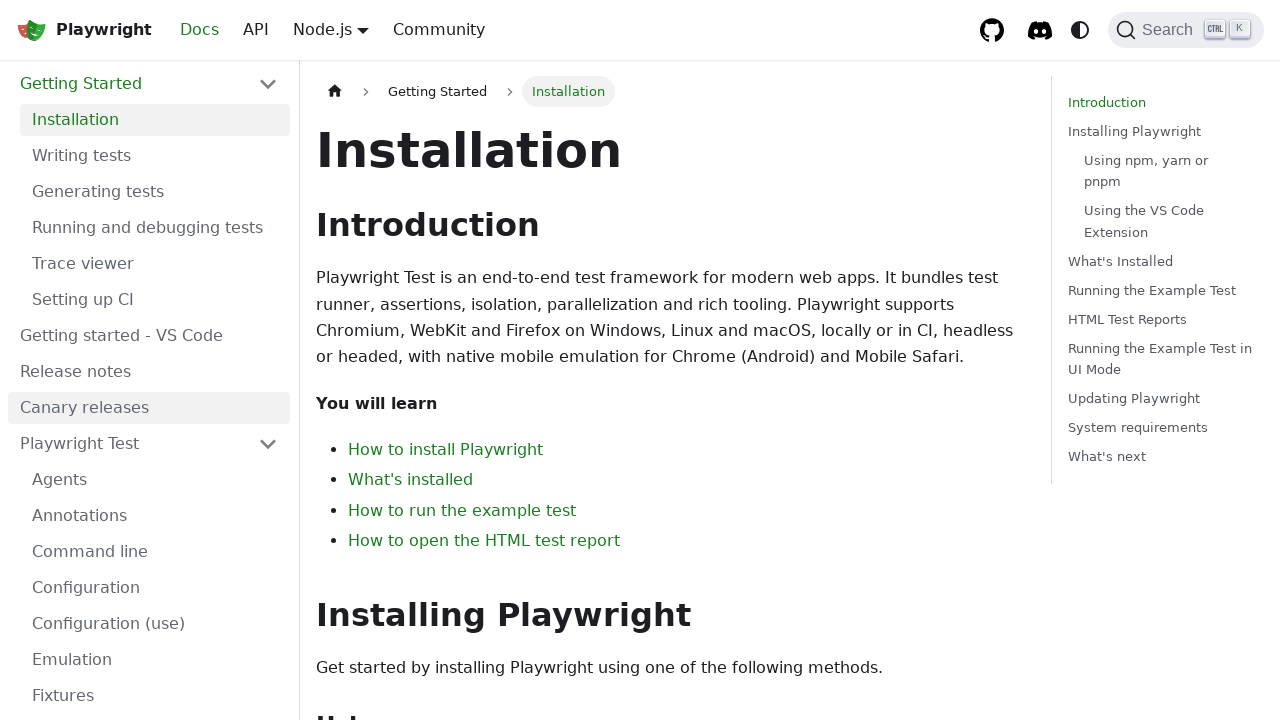